Navigates from the homepage to the roadmap page using the dropdown menu and verifies the navigation was successful

Starting URL: https://dpgalliance.github.io/

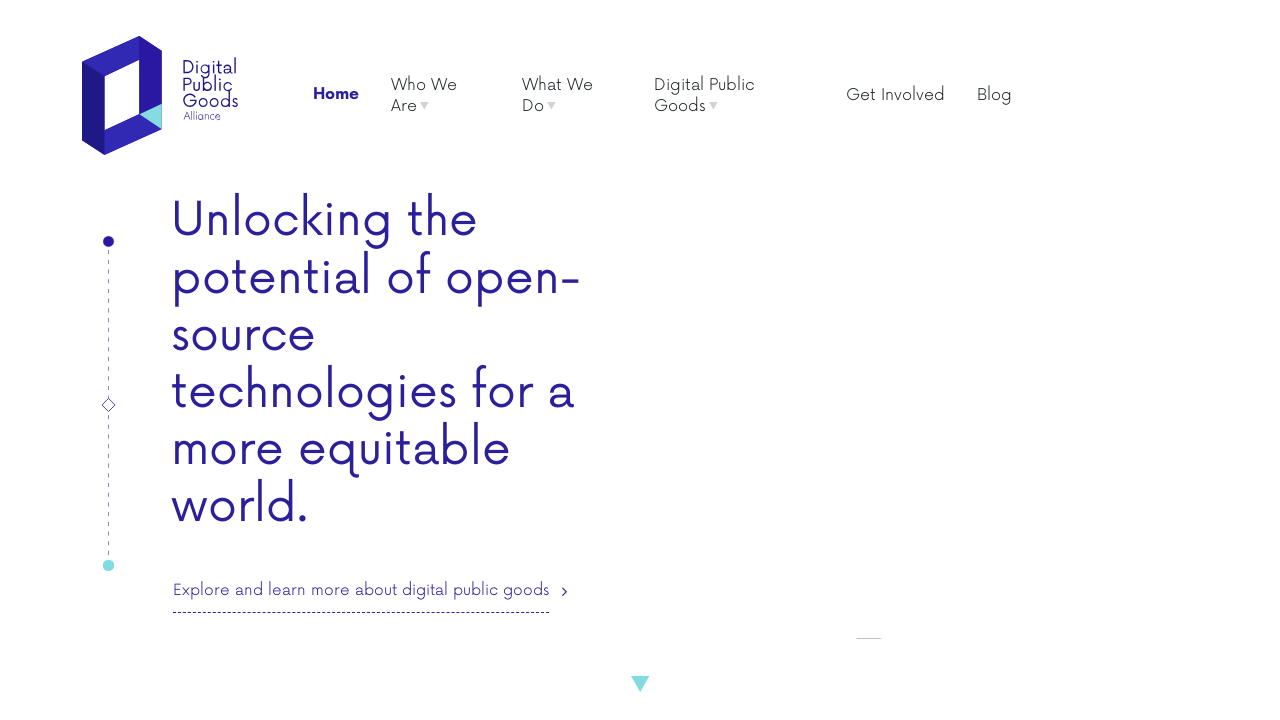

Hovered over 'What We Do' dropdown menu at (557, 85) on xpath=//a[text()='What We Do']
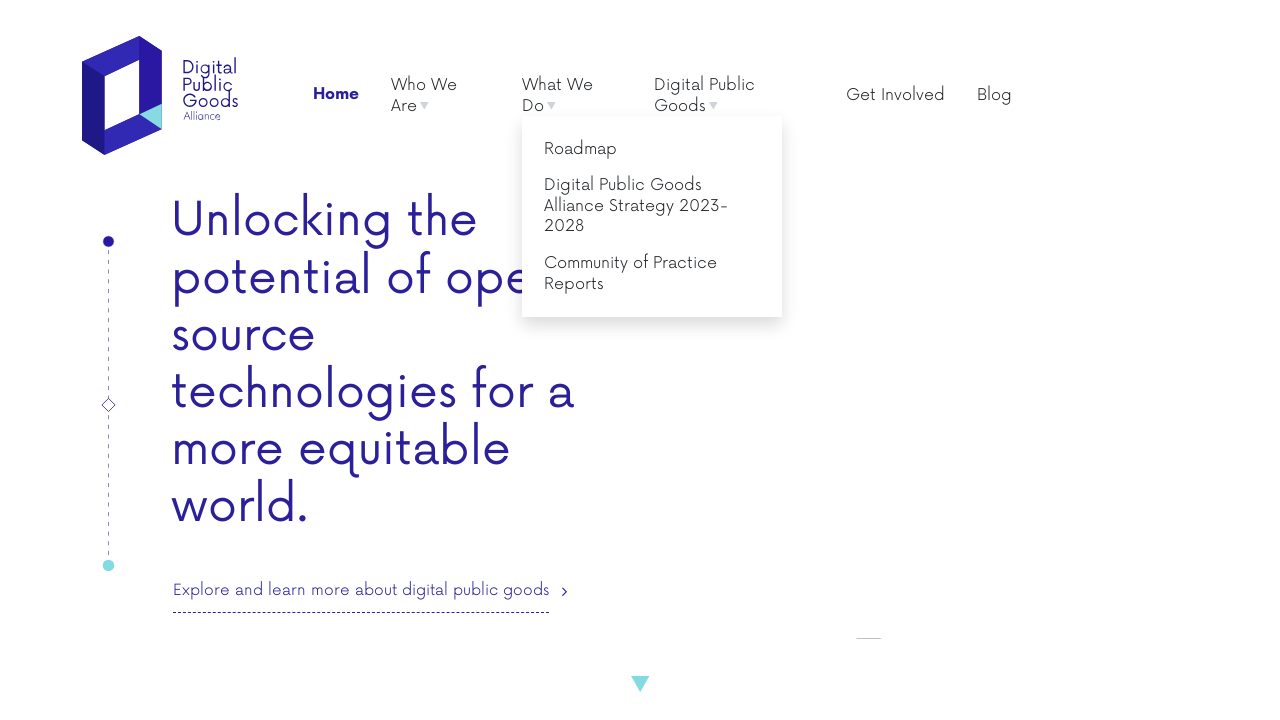

Clicked on 'Roadmap' link in dropdown menu at (581, 149) on xpath=//a[text()='Roadmap']
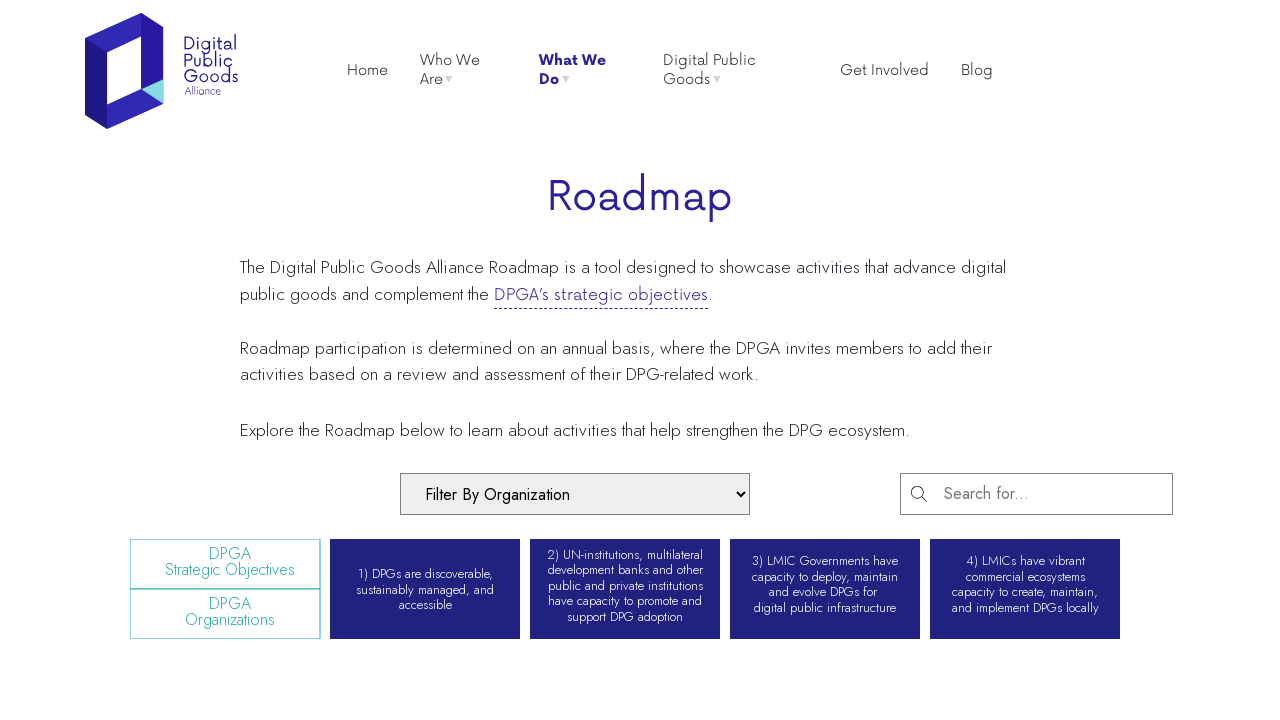

Verified navigation to roadmap page - 'Roadmap' header found
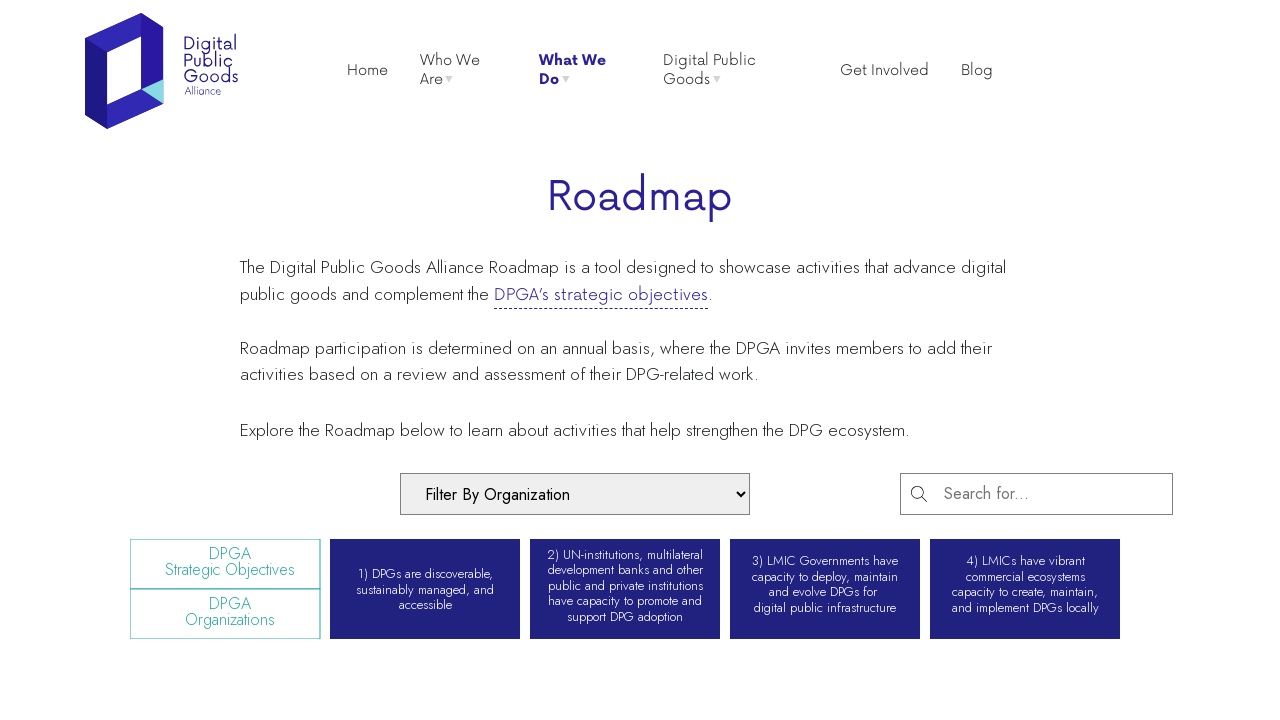

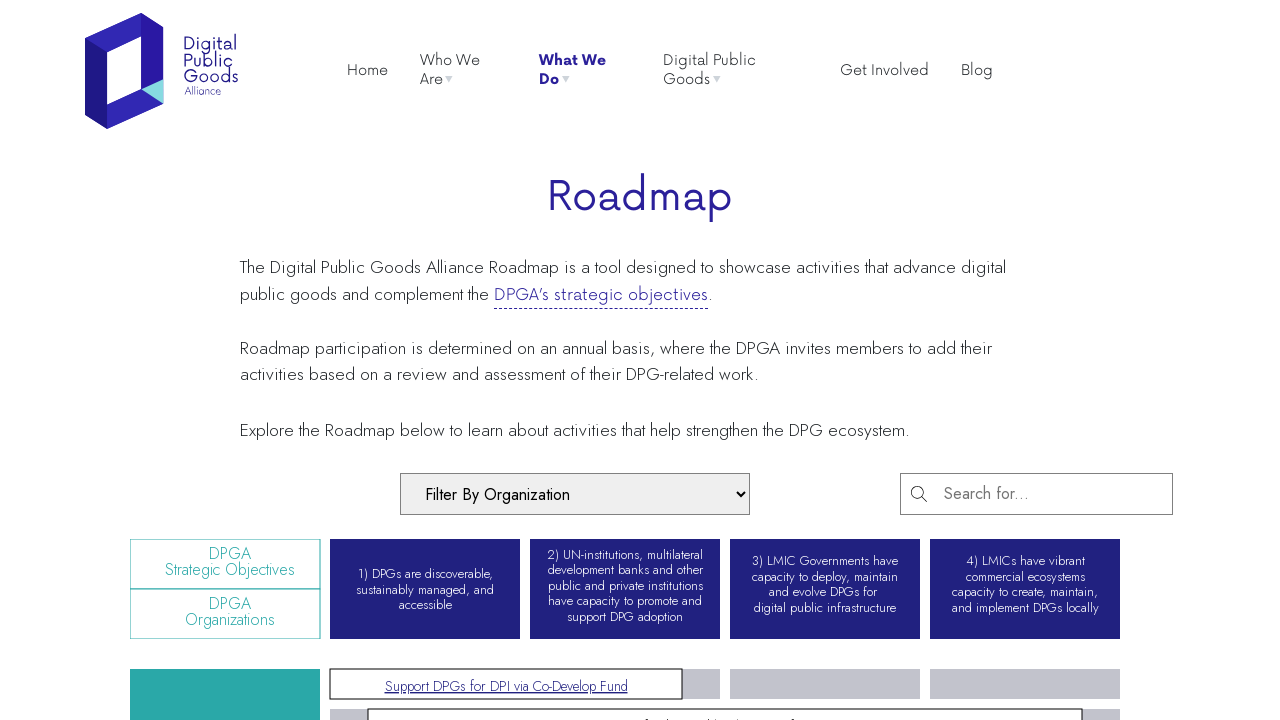